Tests a text box form by filling in user name, email, current address, and permanent address fields, then submitting the form.

Starting URL: https://demoqa.com/text-box

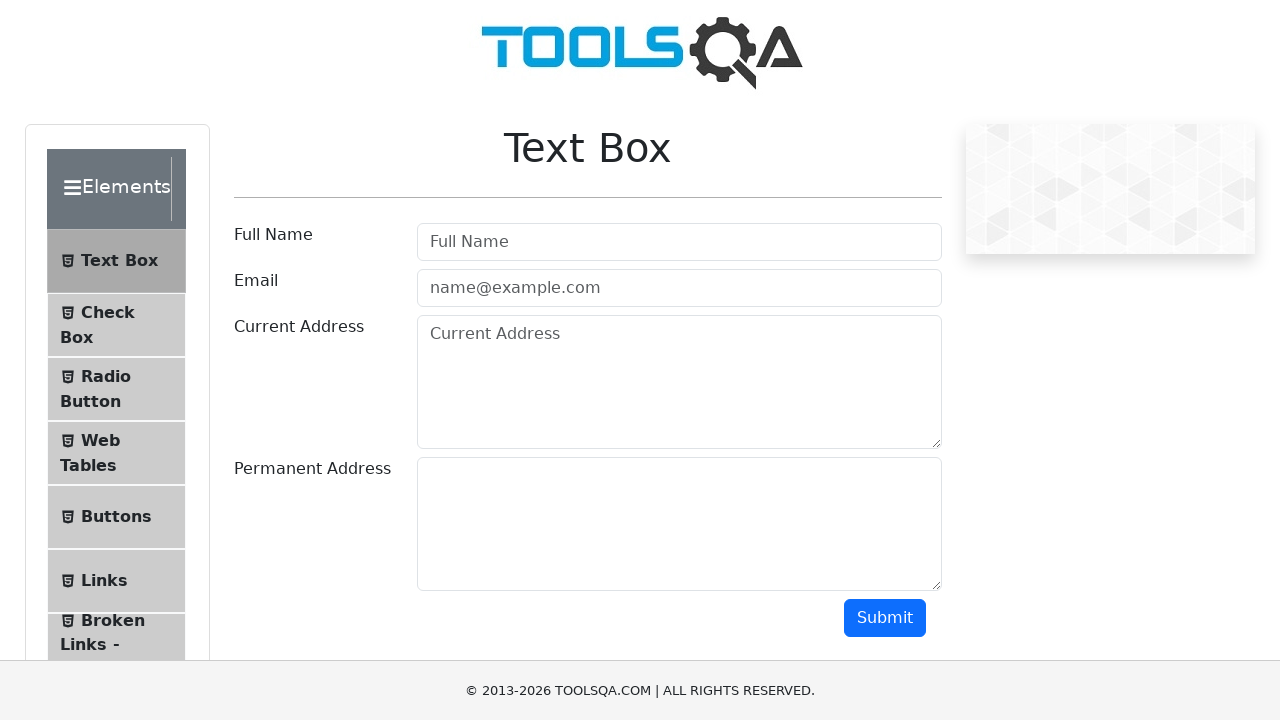

Filled user name field with 'Rodrigo' on #userName
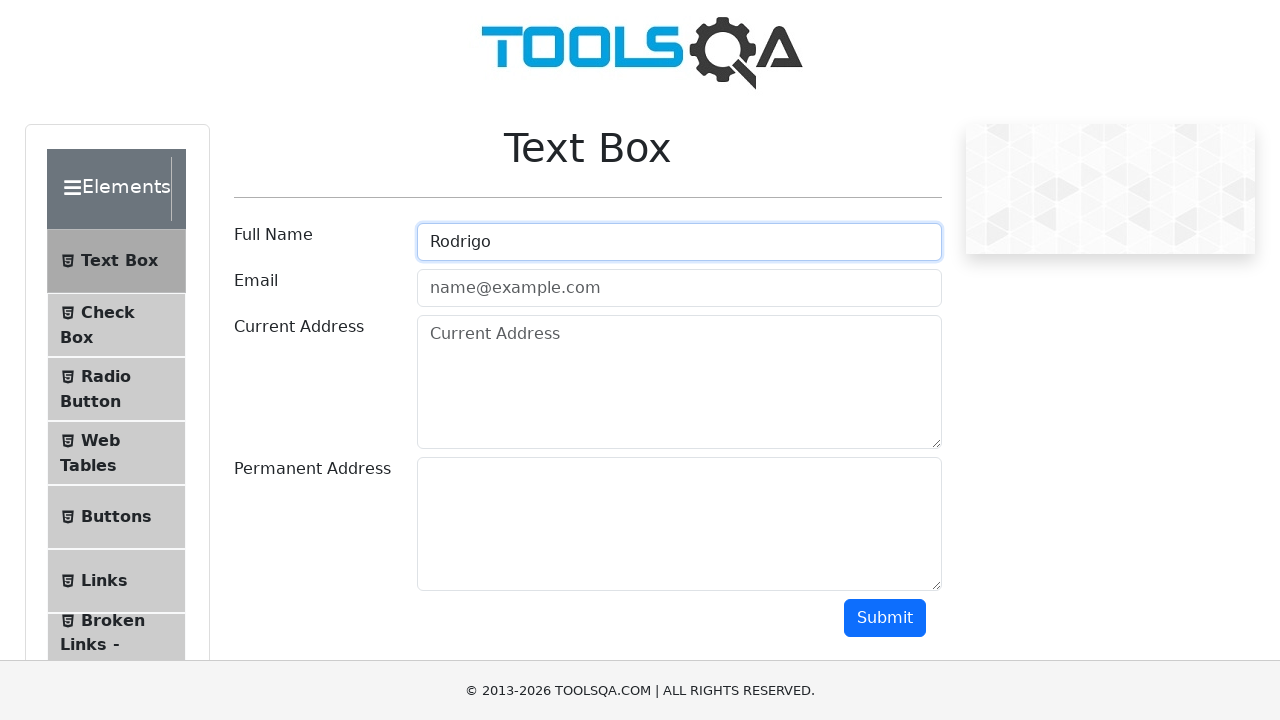

Filled email field with 'rodrigo@gmail.com' on #userEmail
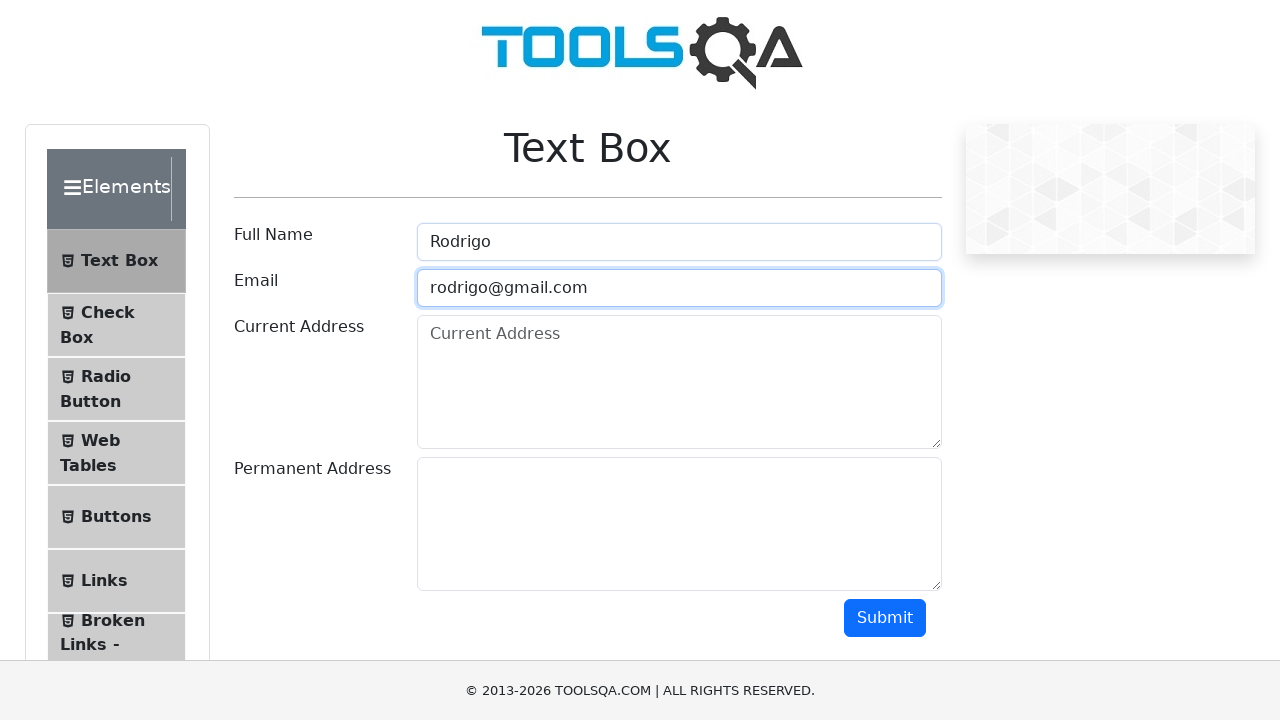

Filled current address field with 'Dirección uno' on #currentAddress
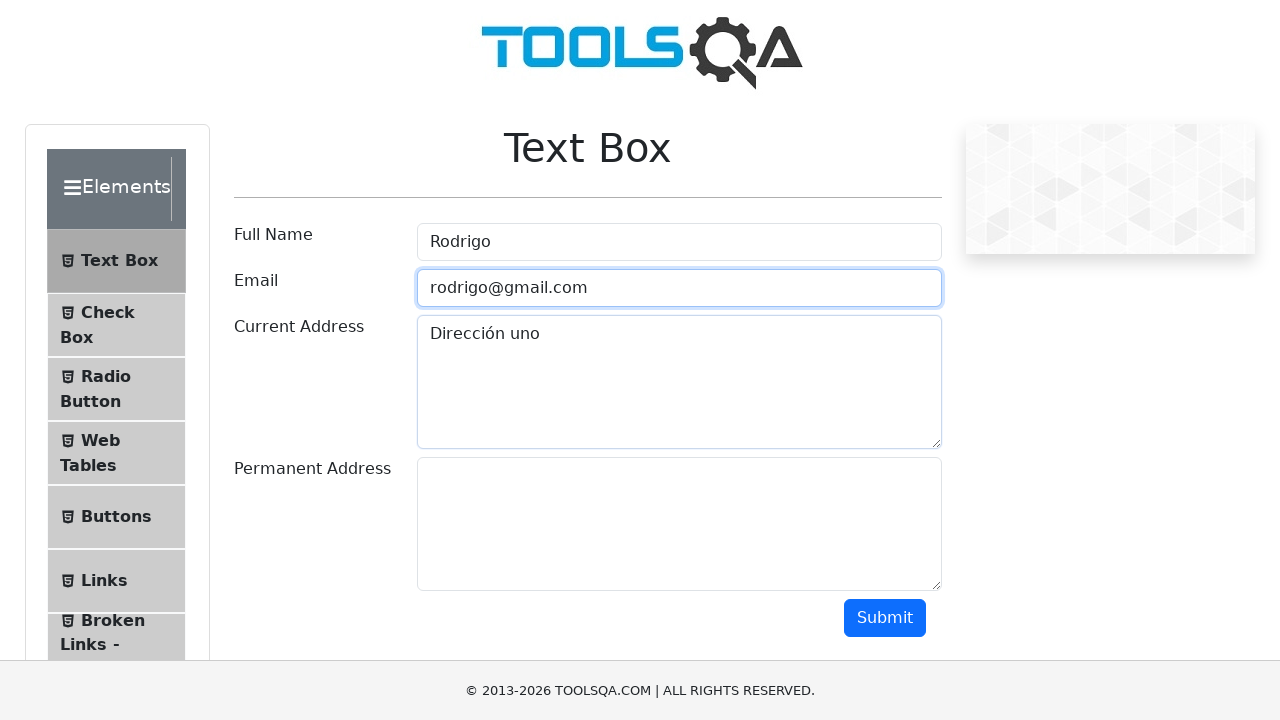

Filled permanent address field with 'Dirección dos' on #permanentAddress
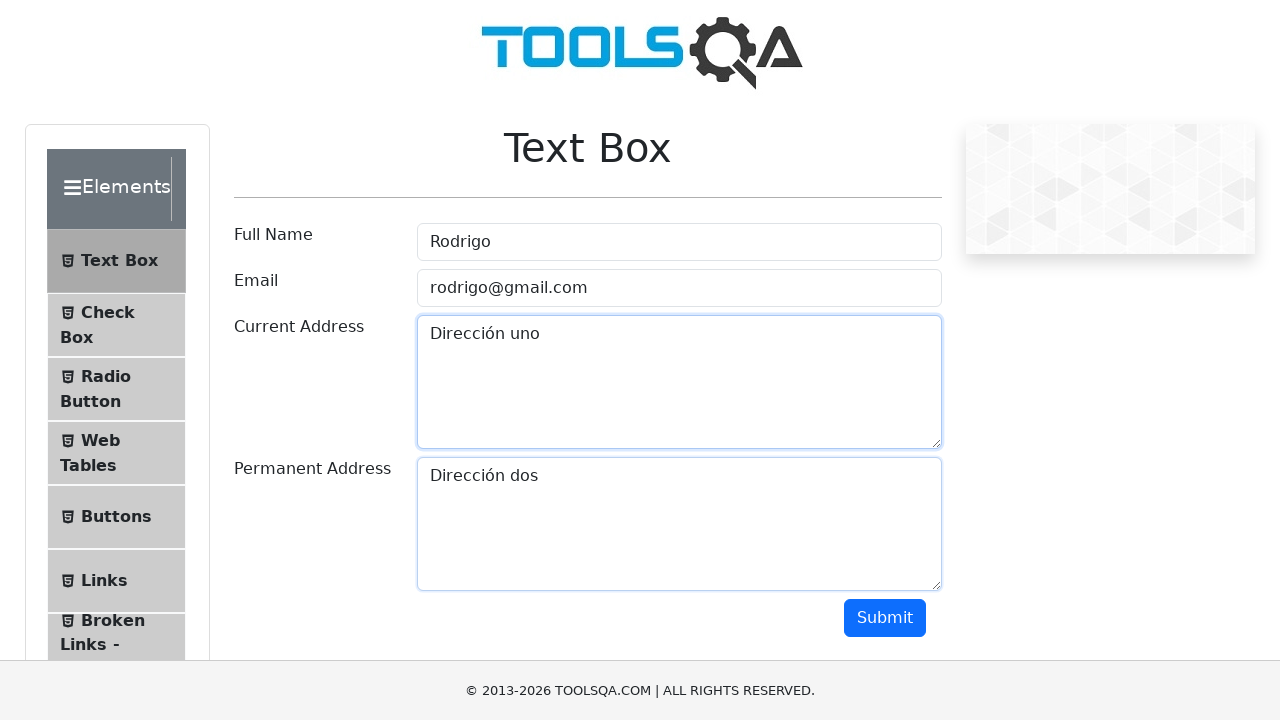

Scrolled down to make submit button visible
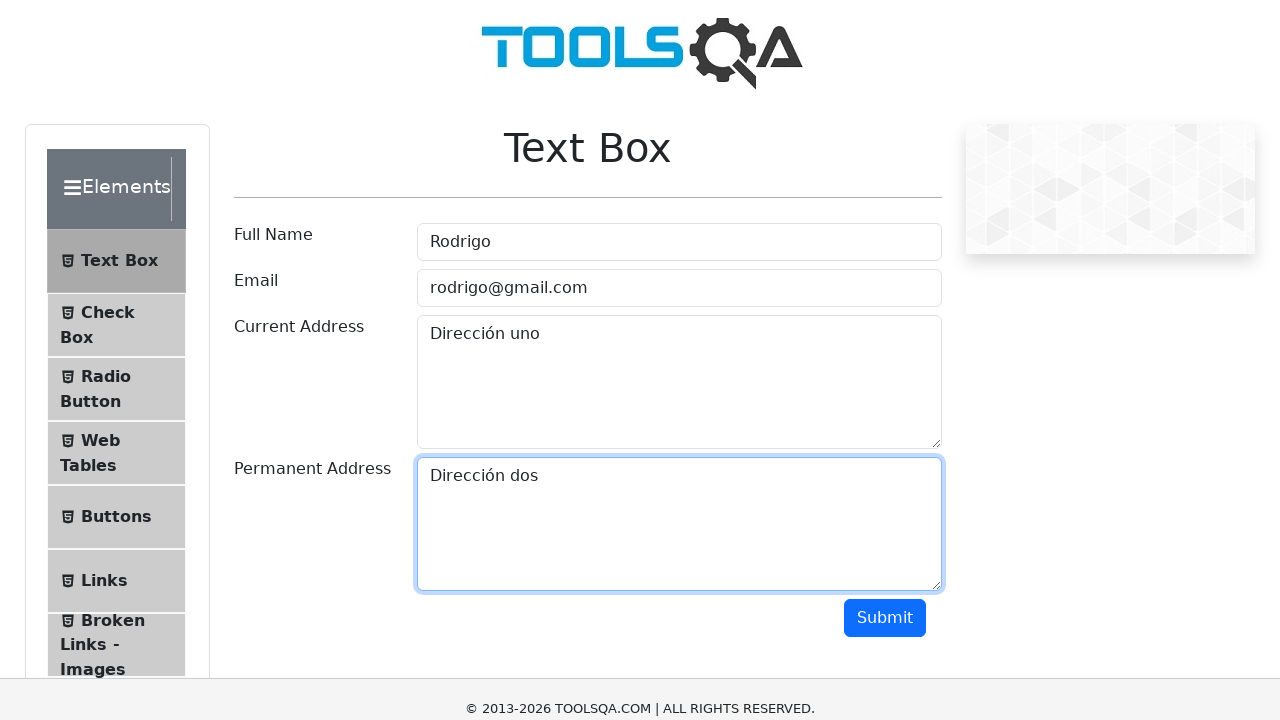

Clicked submit button at (885, 318) on #submit
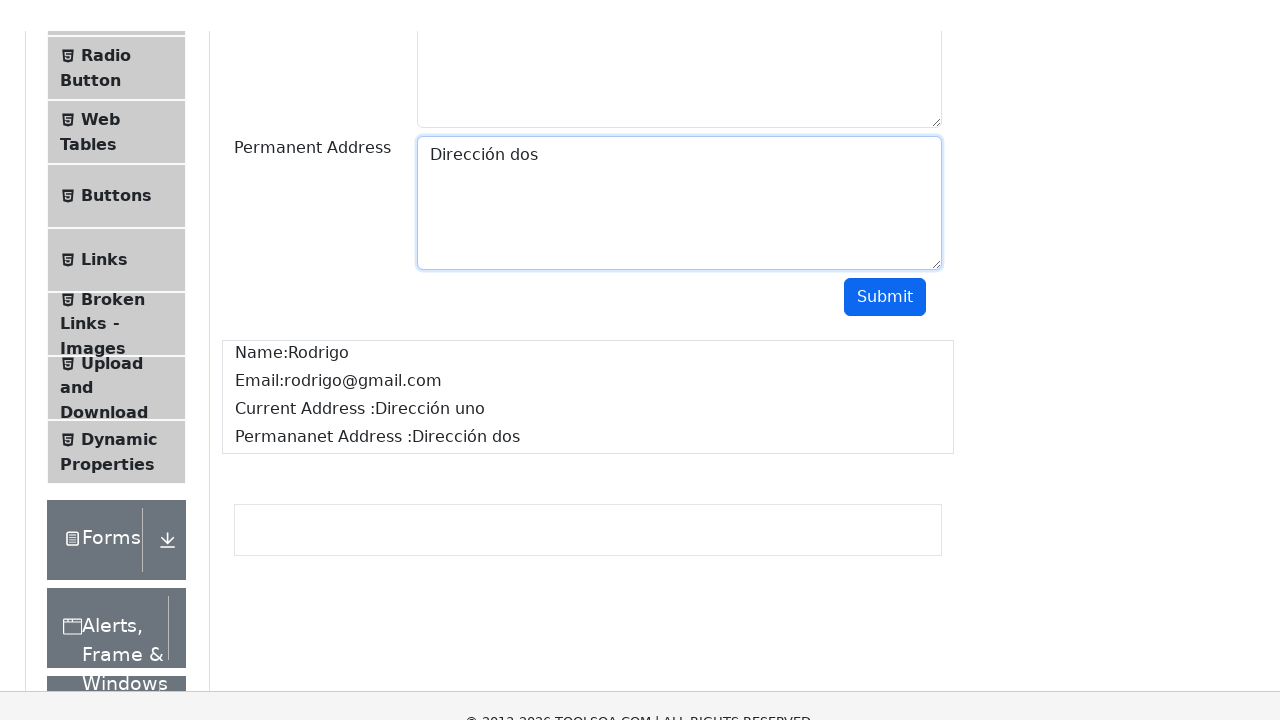

Form submission completed and output section appeared
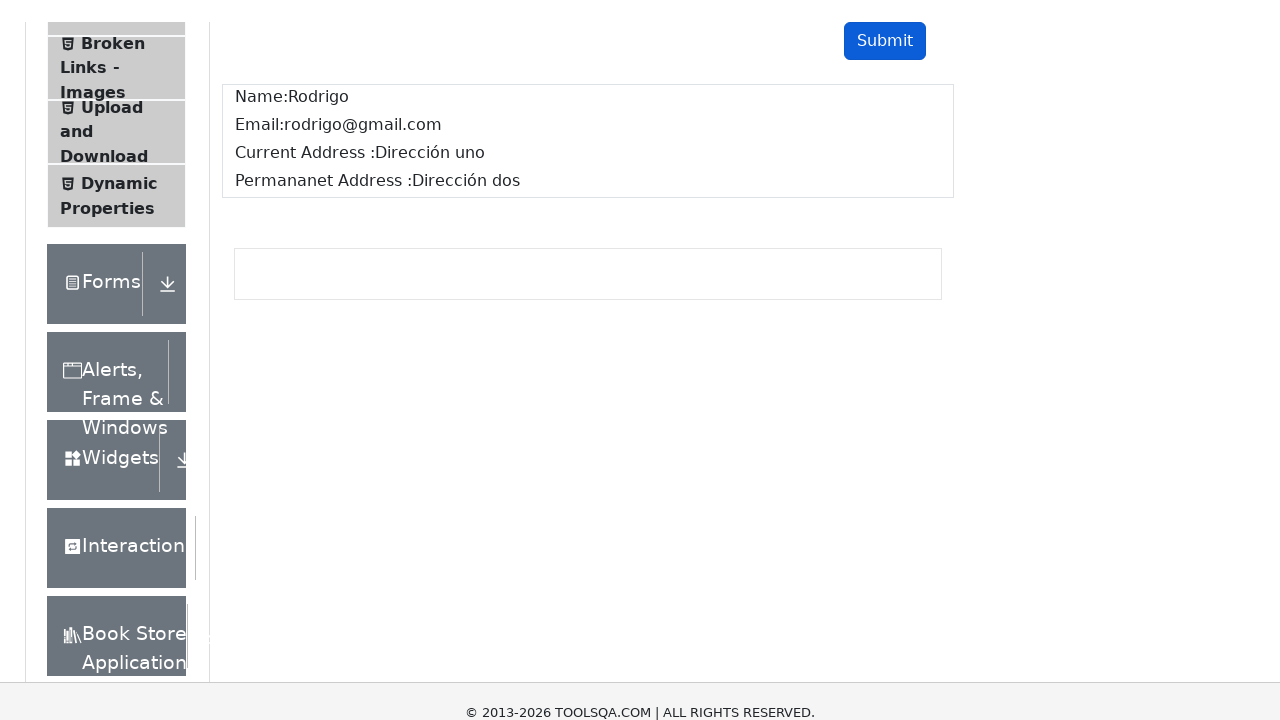

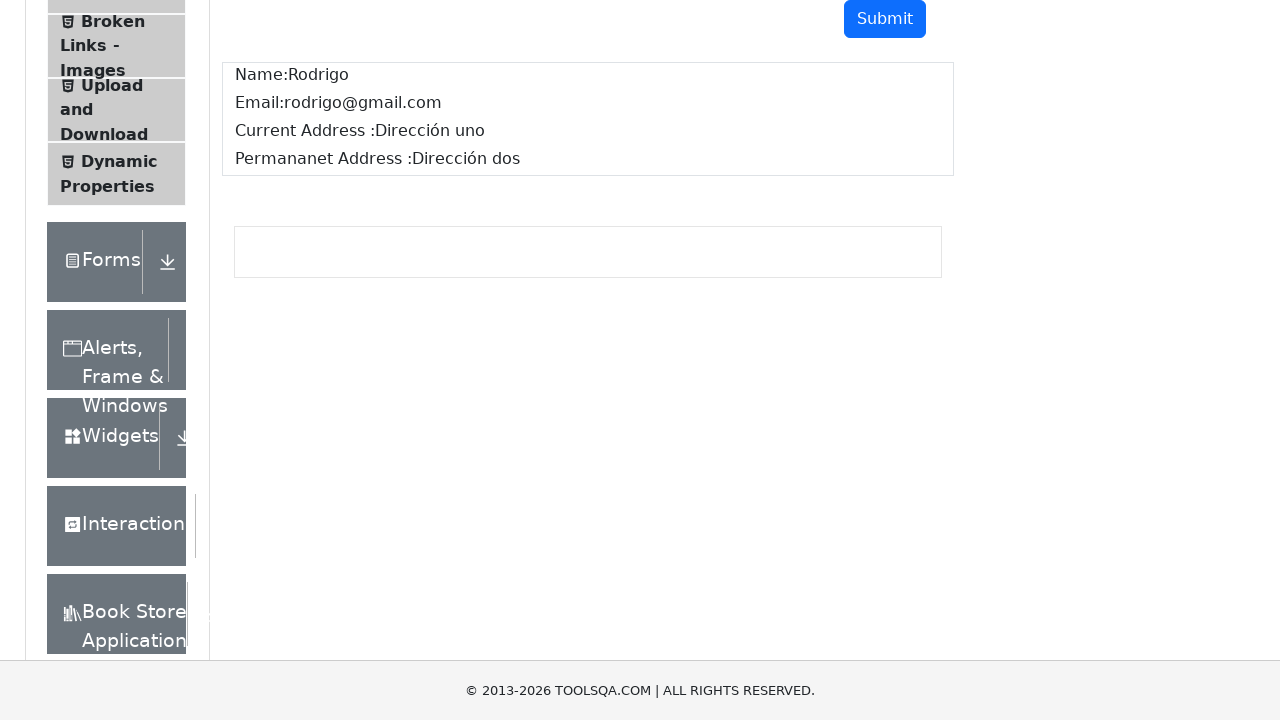